Tests handling of different JavaScript alert types including simple alerts, timed alerts, confirmation dialogs, and prompt dialogs

Starting URL: https://demoqa.com/alerts

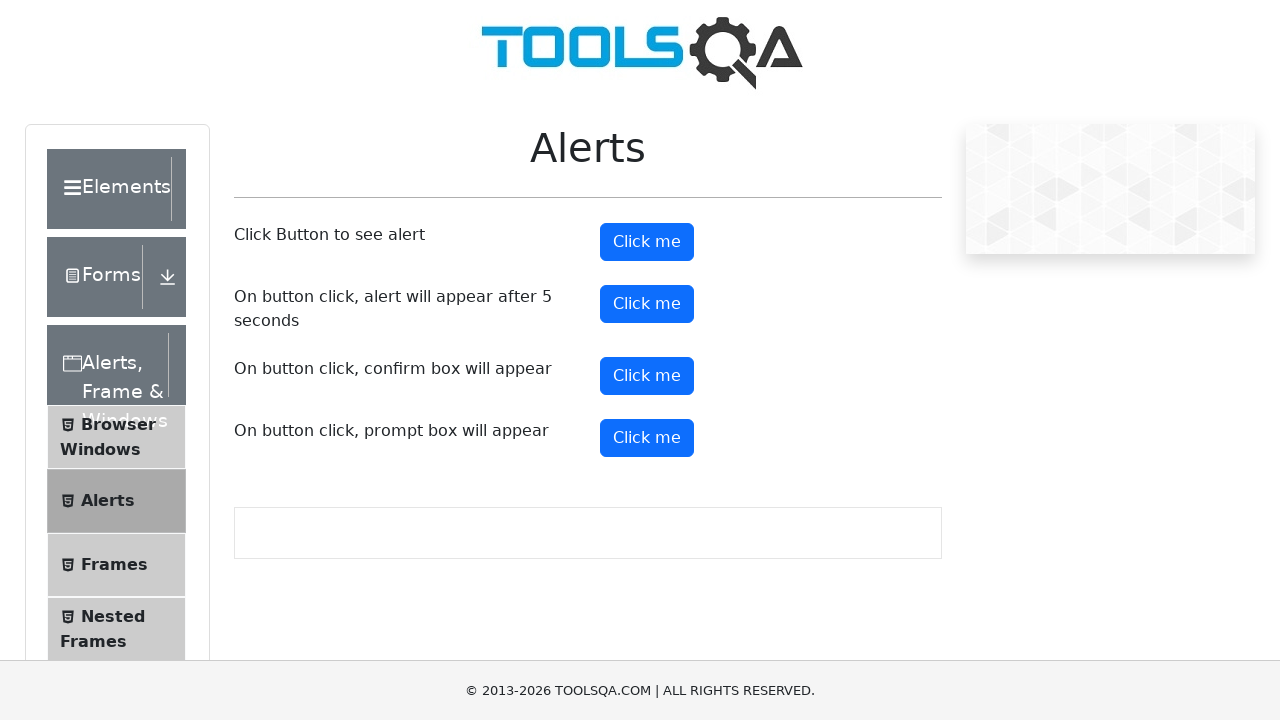

Set up dialog handler to accept alerts
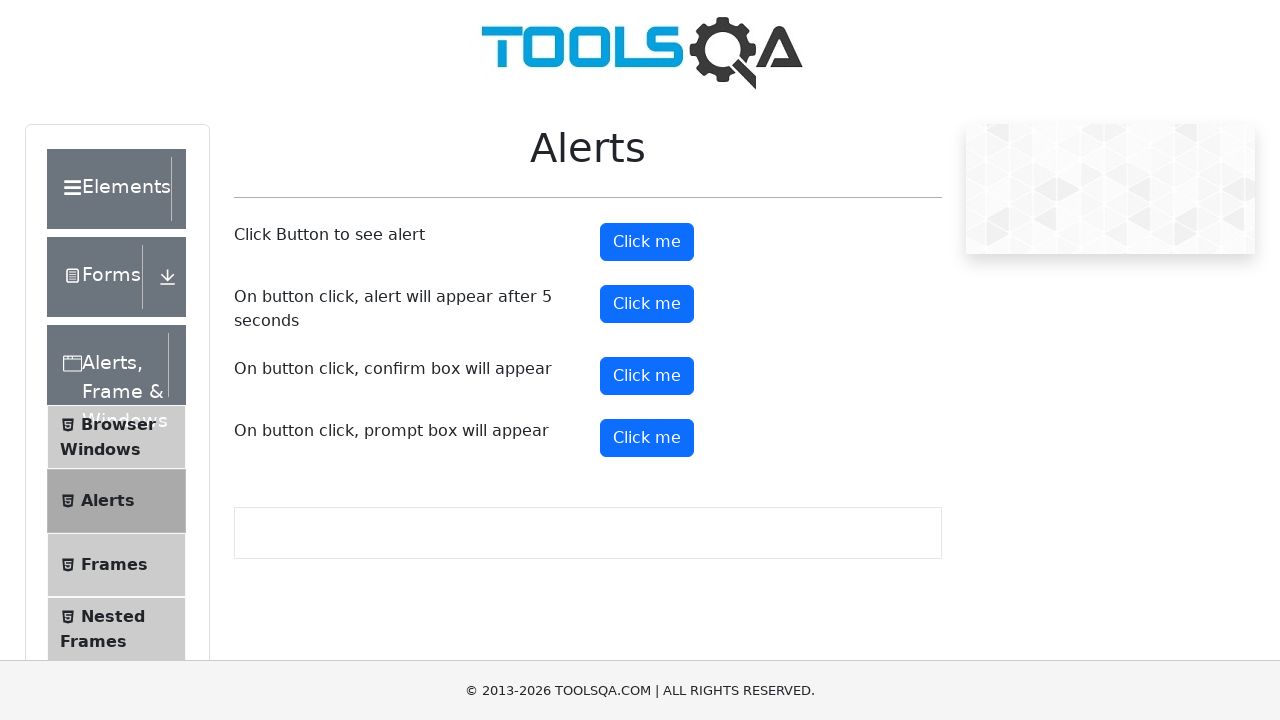

Clicked alert button to trigger simple alert at (647, 242) on #alertButton
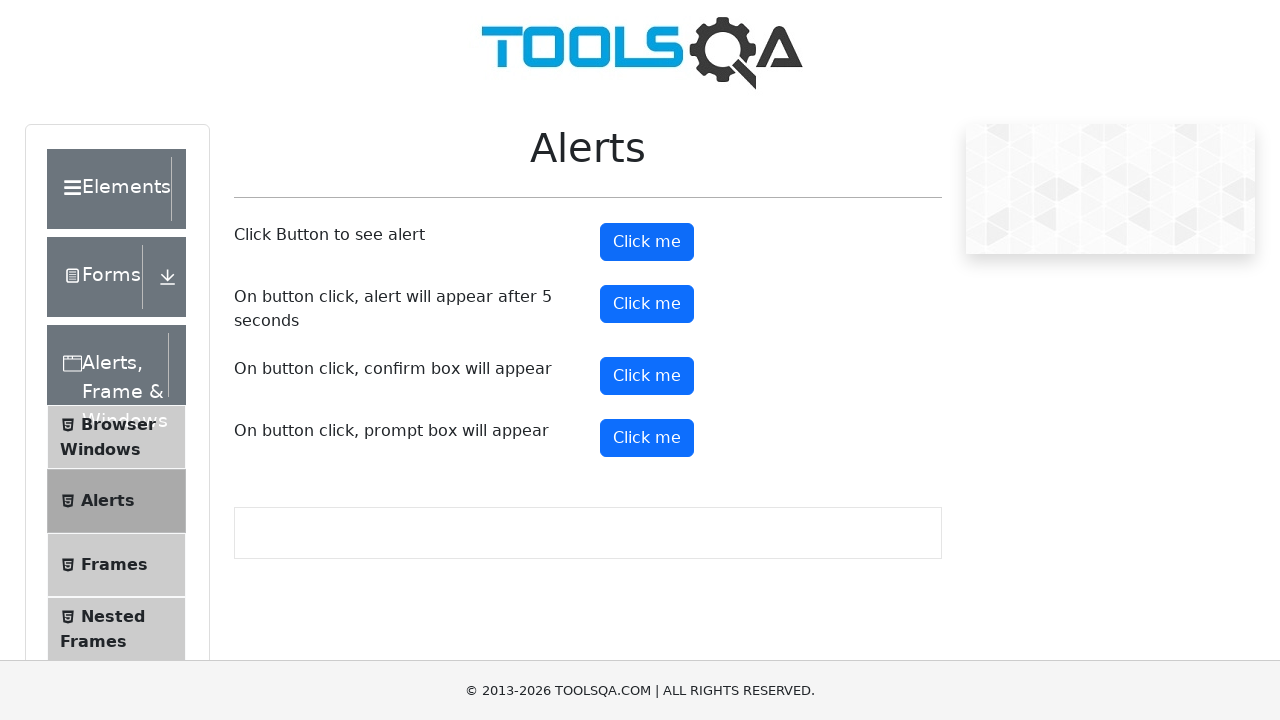

Waited 1 second for simple alert to be handled
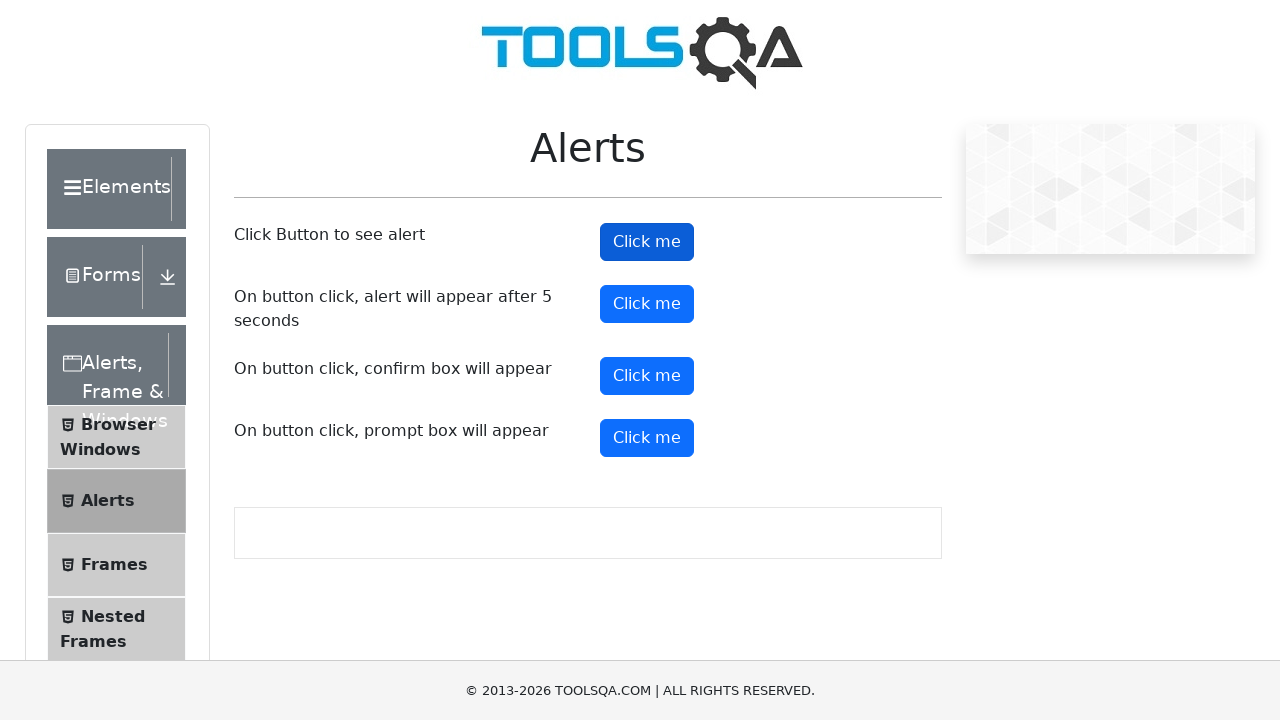

Clicked timer alert button at (647, 304) on #timerAlertButton
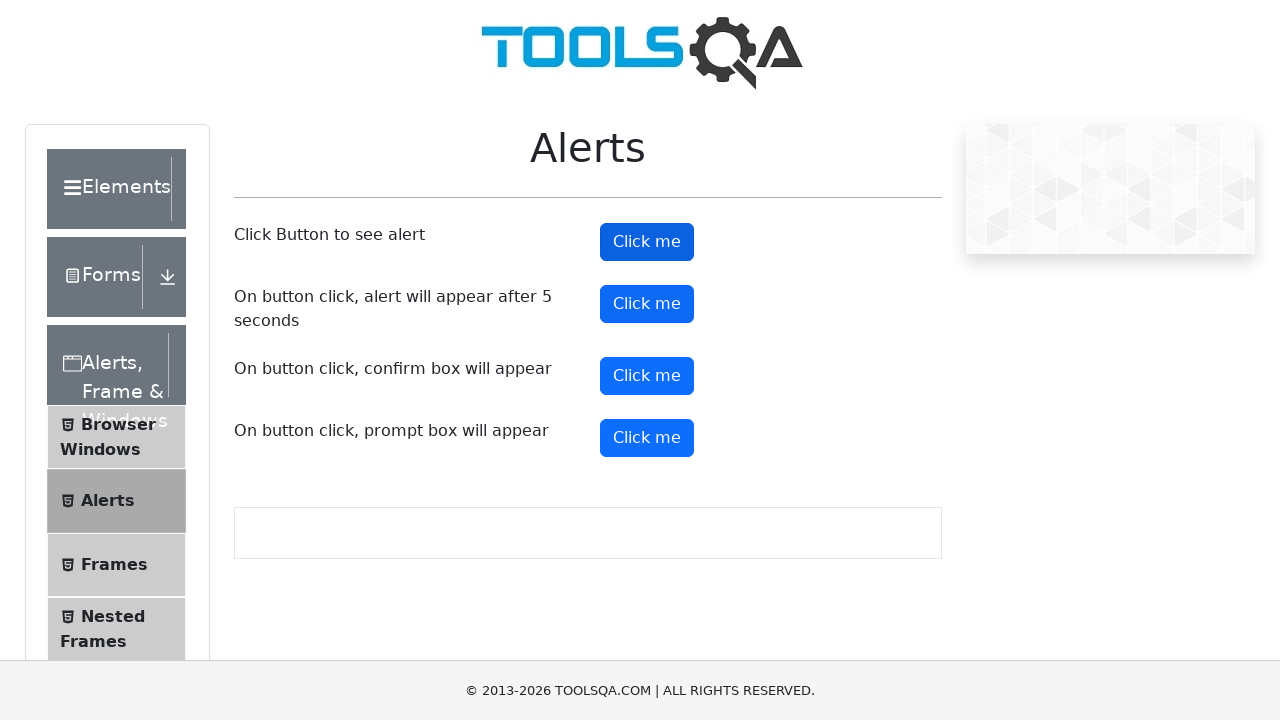

Waited 6 seconds for timed alert to appear and be handled
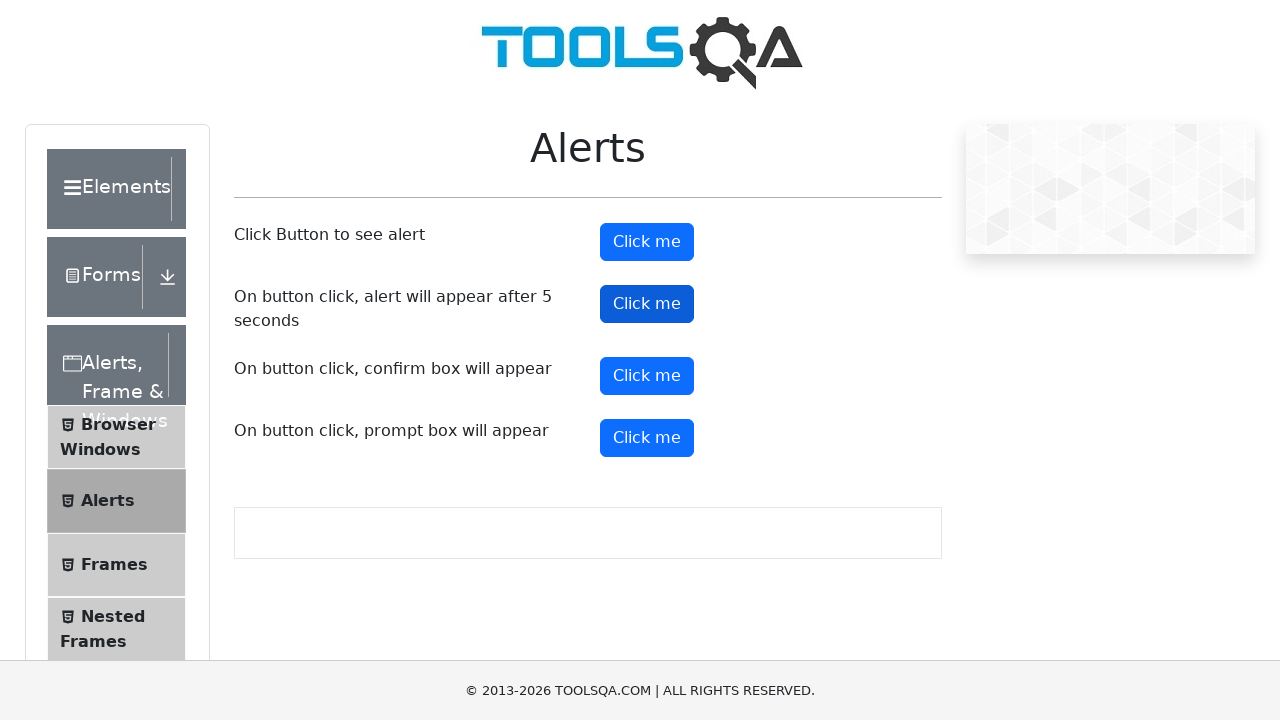

Clicked confirmation button to trigger confirmation dialog at (647, 376) on #confirmButton
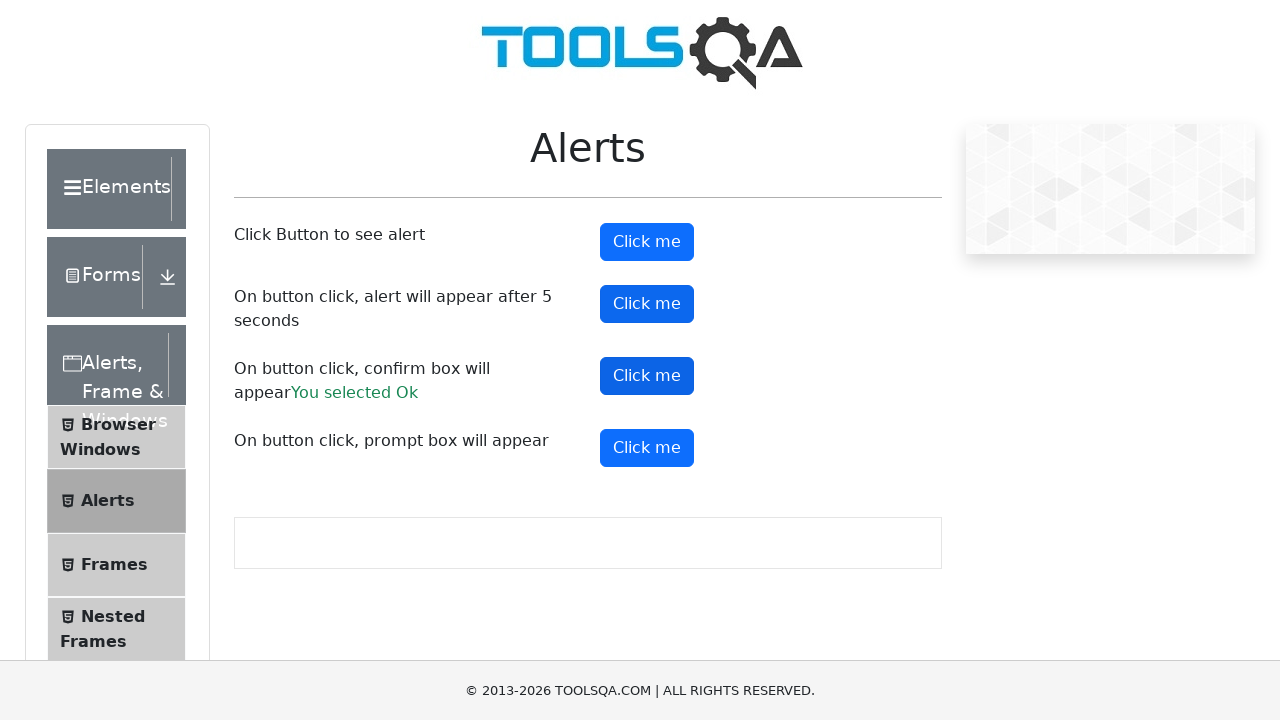

Waited 1 second for confirmation dialog to be handled
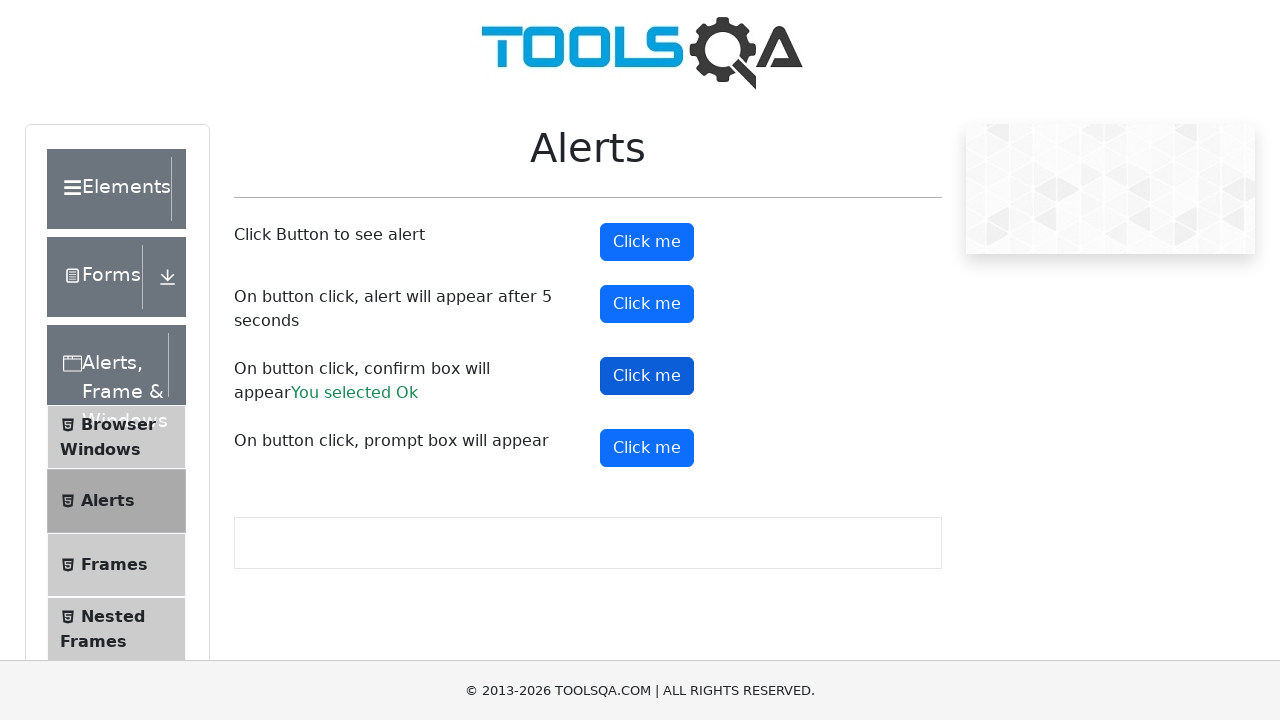

Set up dialog handler to accept prompt with 'sushanta nandy'
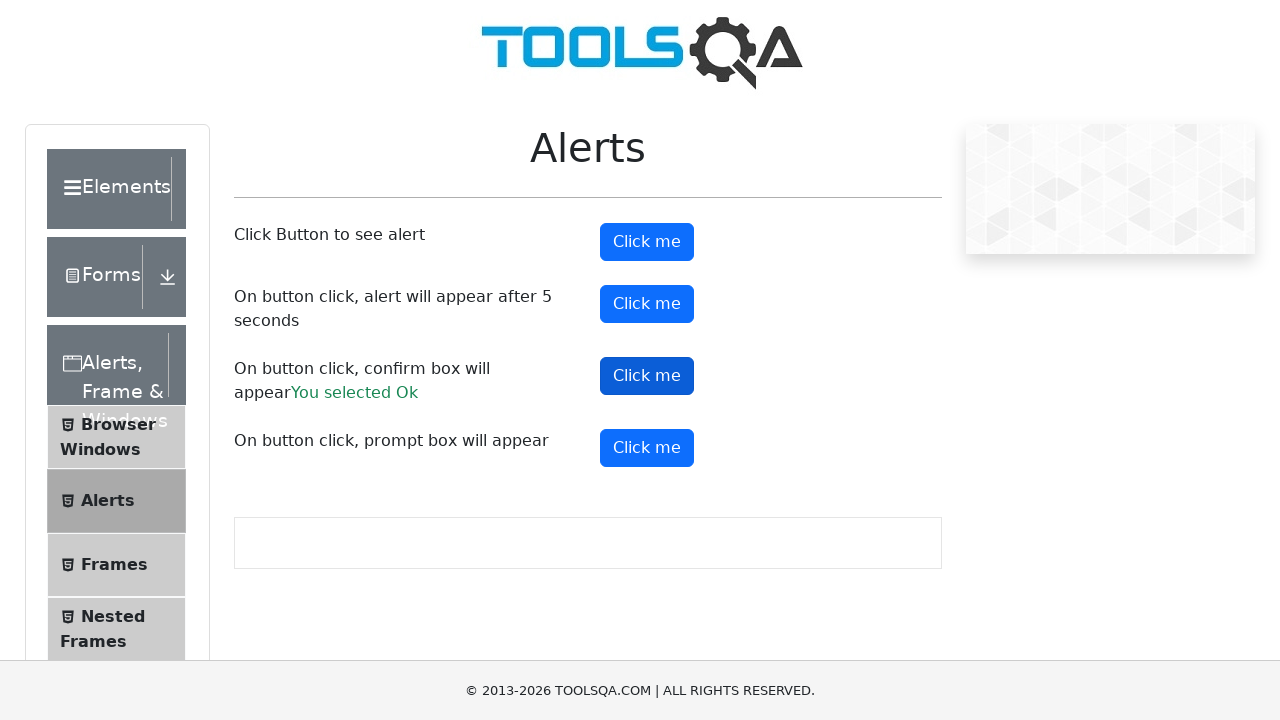

Clicked prompt button to trigger prompt dialog at (647, 448) on #promtButton
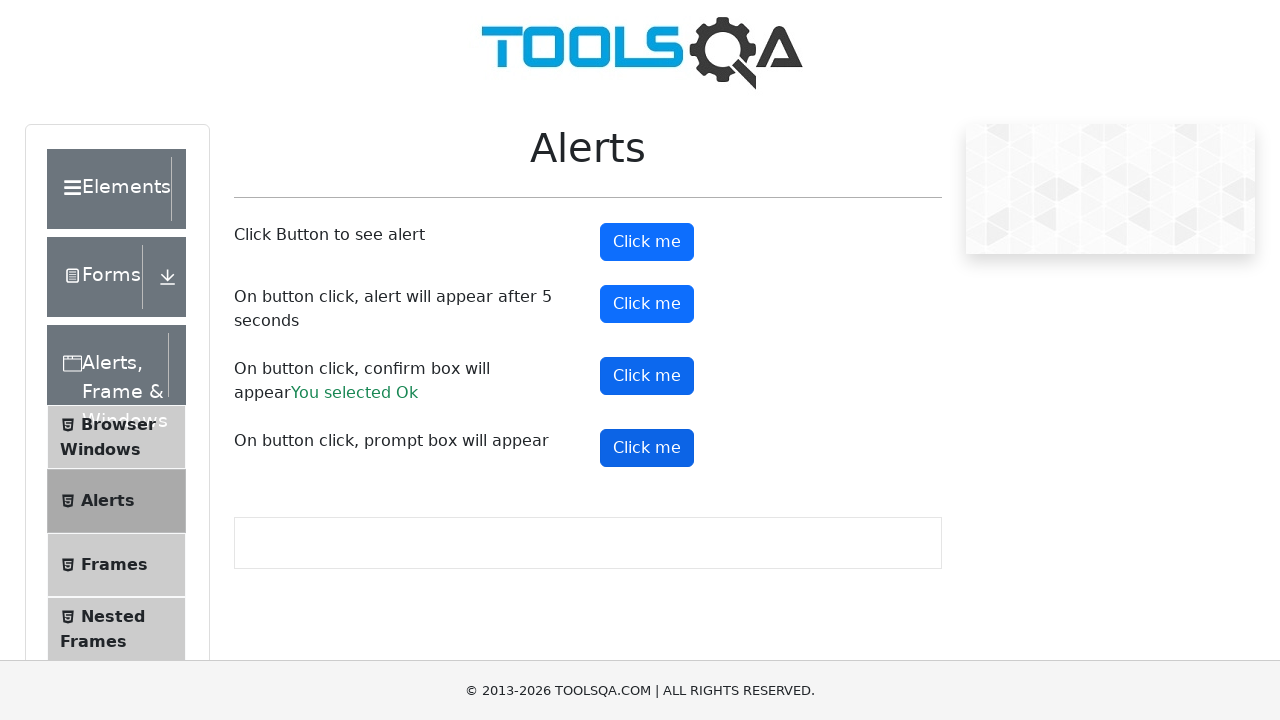

Waited 1 second for prompt dialog to be handled
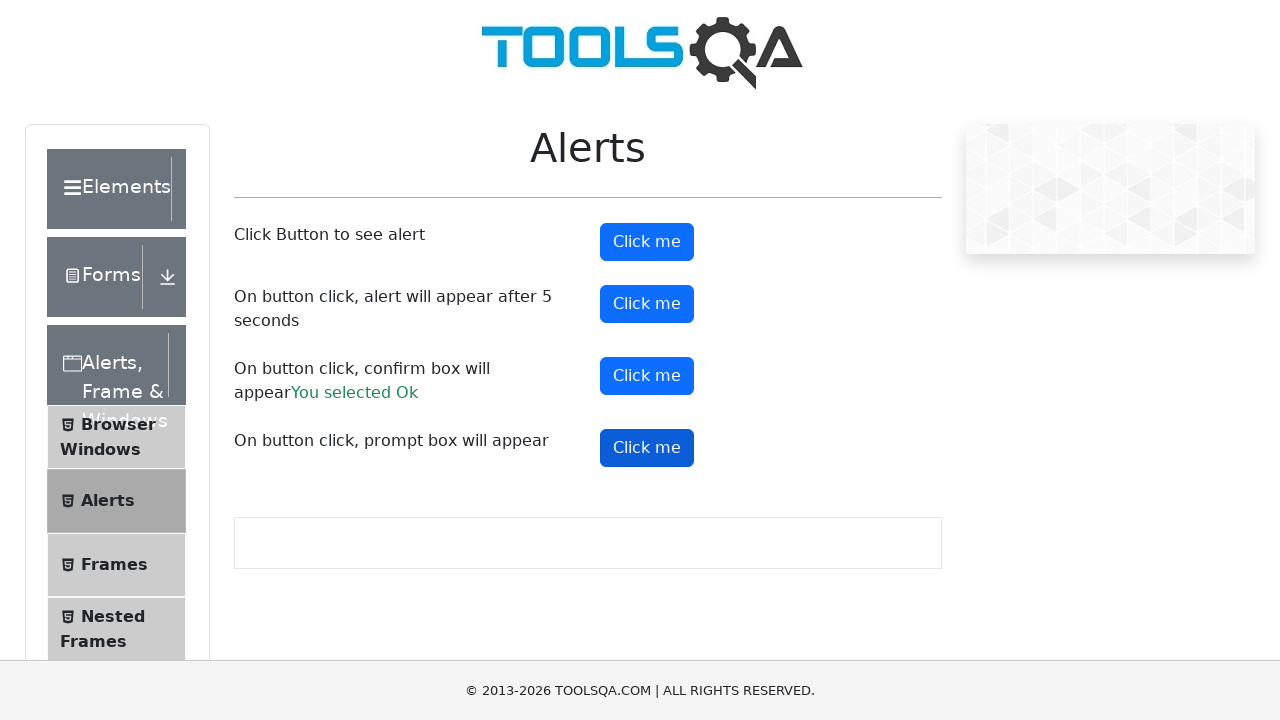

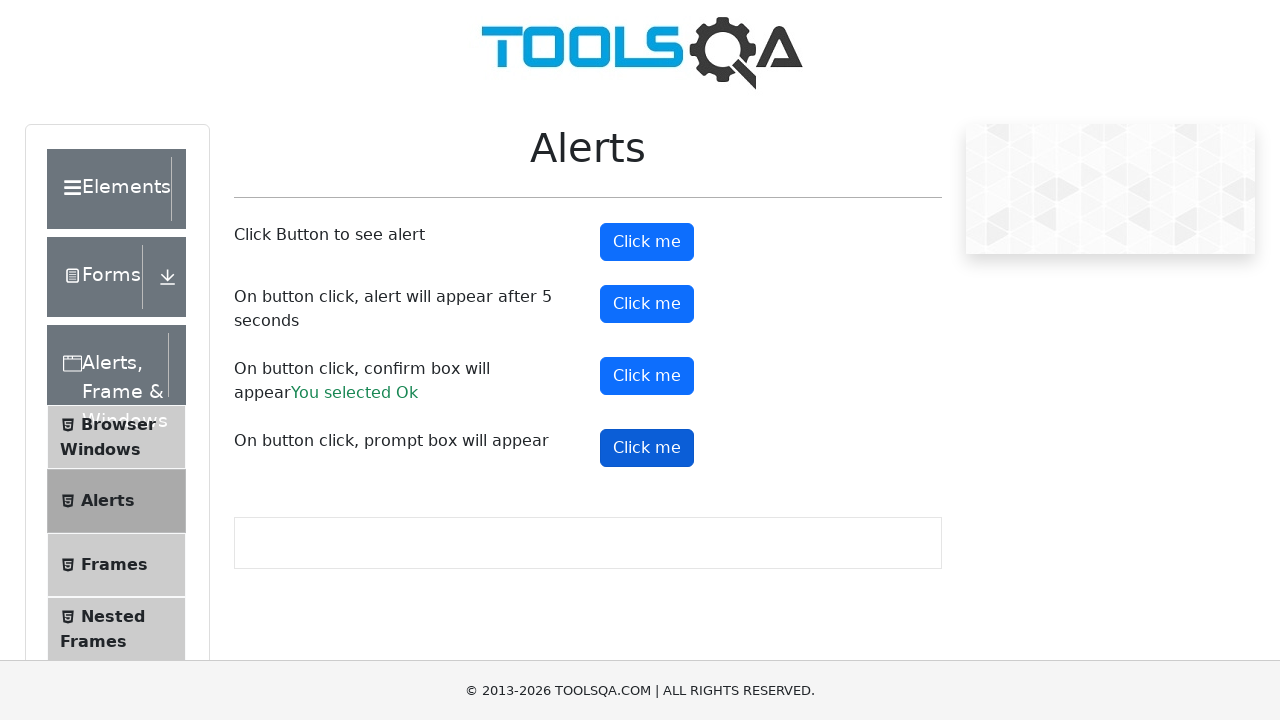